Waits for all 4 images to load in the image container and verifies the "Done!" text is displayed

Starting URL: https://bonigarcia.dev/selenium-webdriver-java/loading-images.html

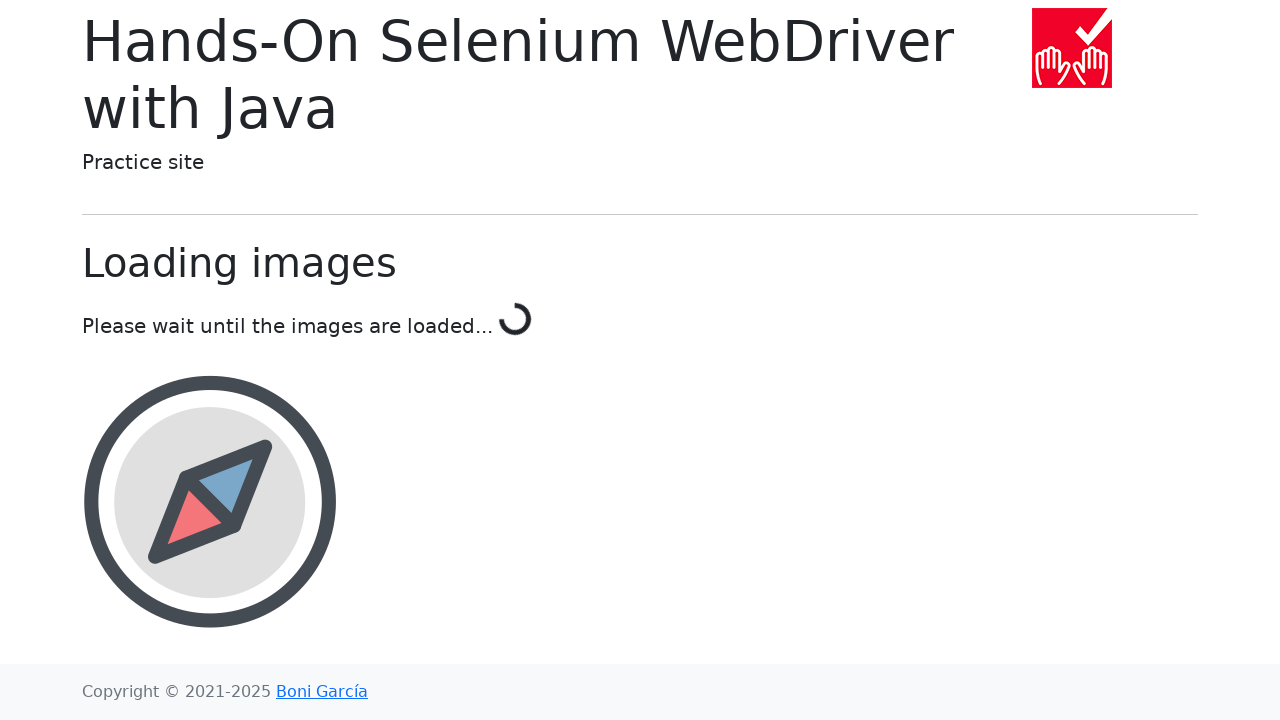

Waited for all 4 images to load in the image container
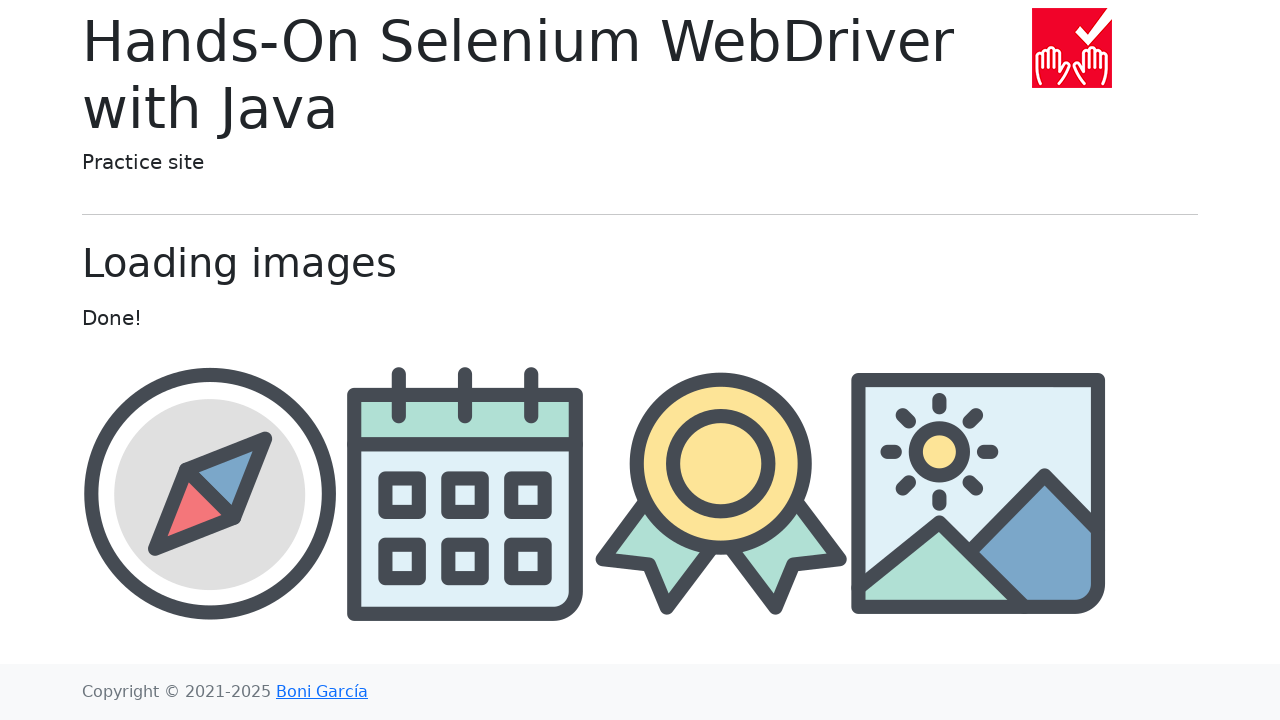

Located the 'Done!' text element
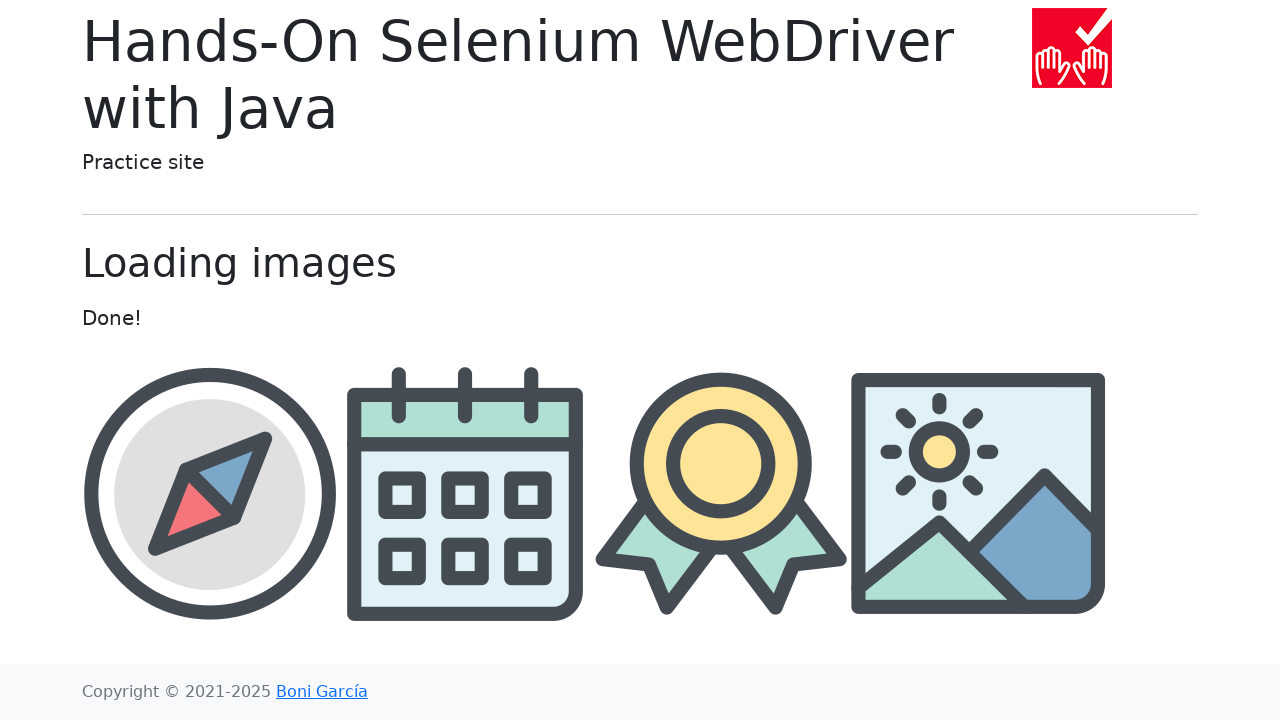

Verified that 'Done!' text is displayed
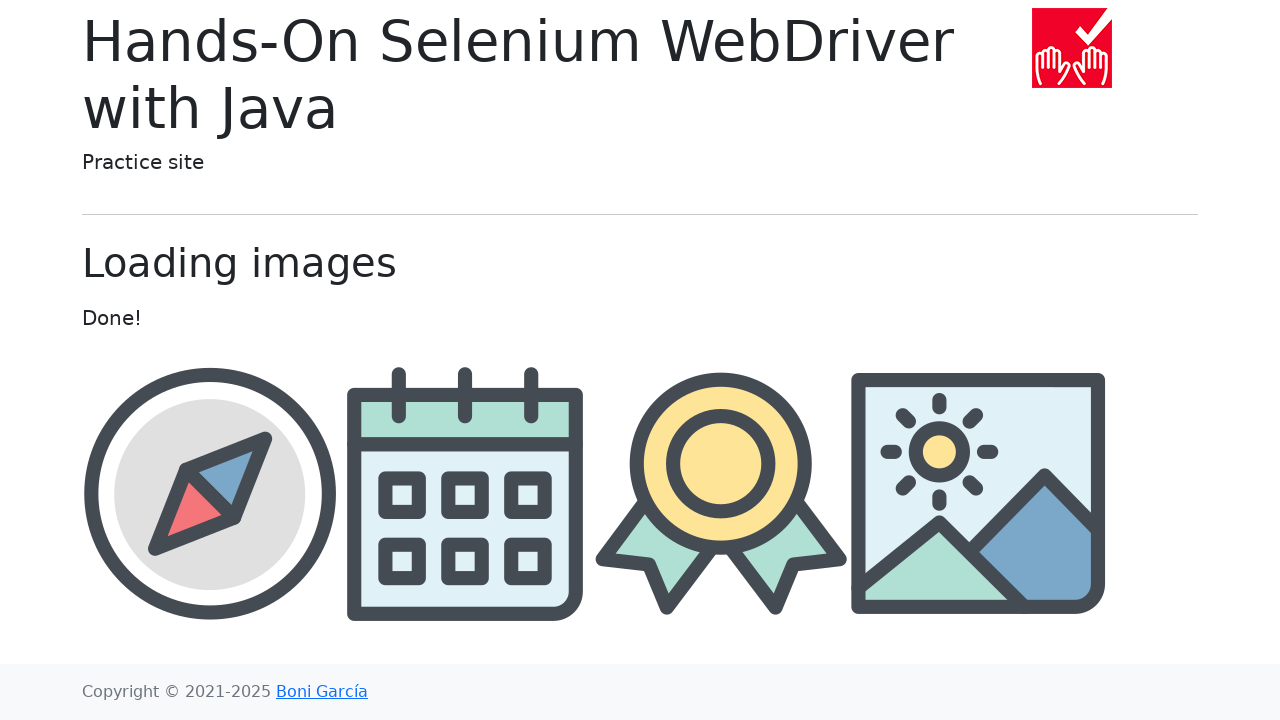

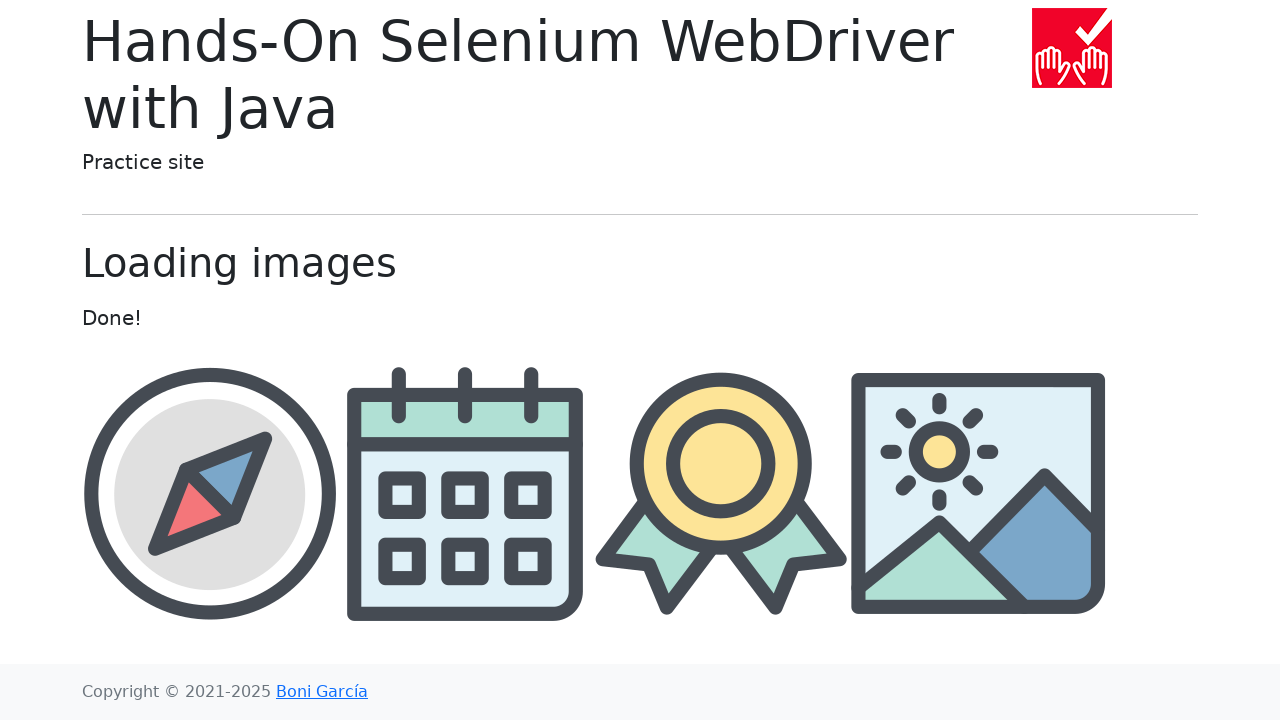